Tests login form validation by clicking login without entering credentials and verifying the error message displayed

Starting URL: https://www.saucedemo.com/

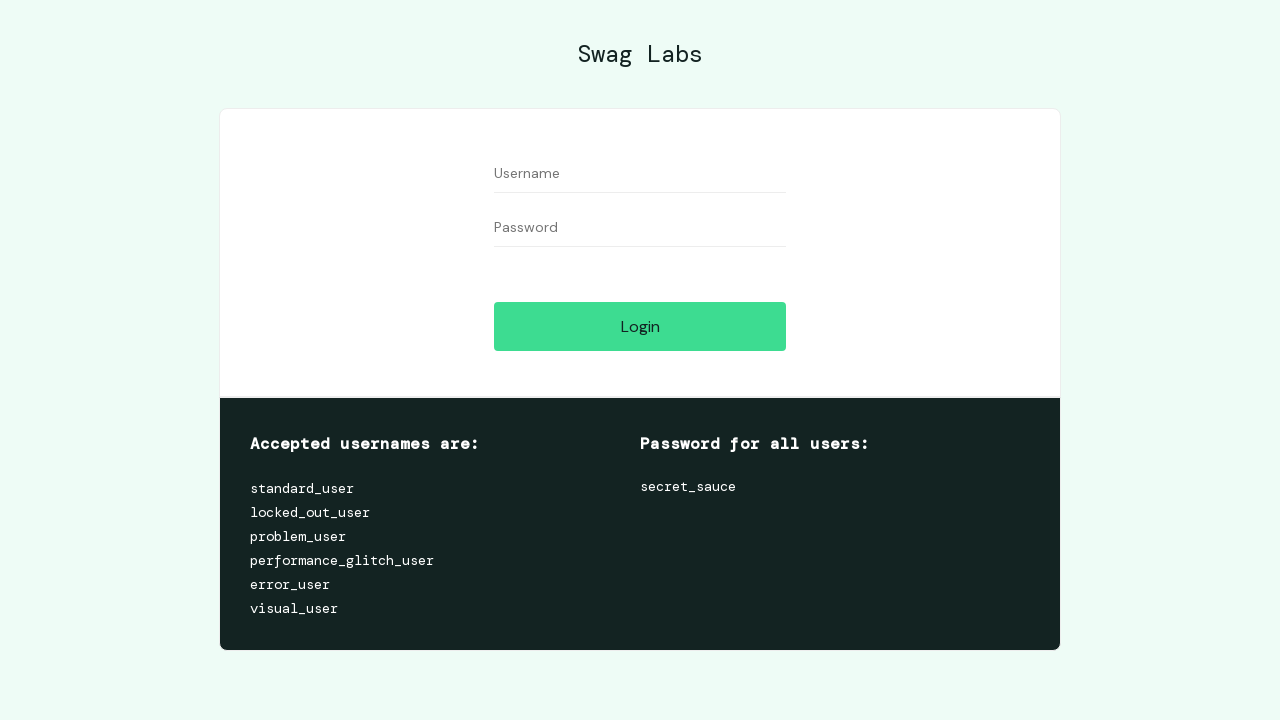

Clicked login button without entering credentials at (640, 326) on #login-button
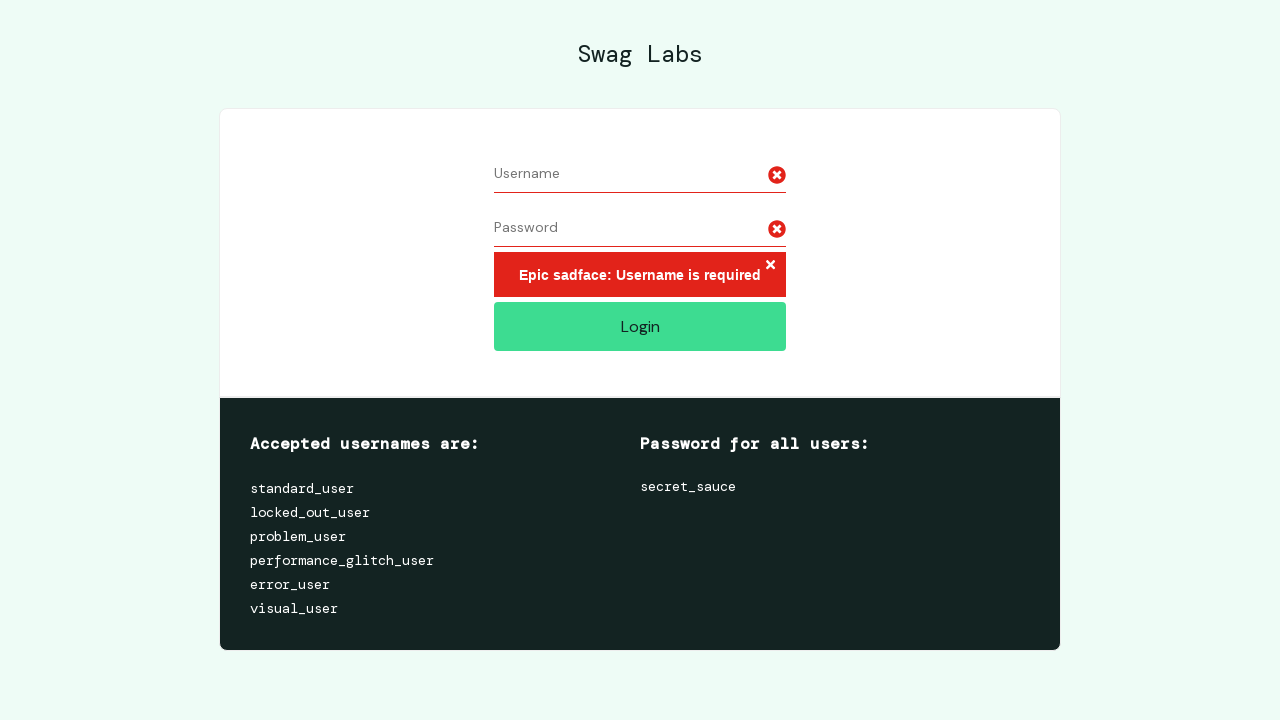

Waited for and located error message element
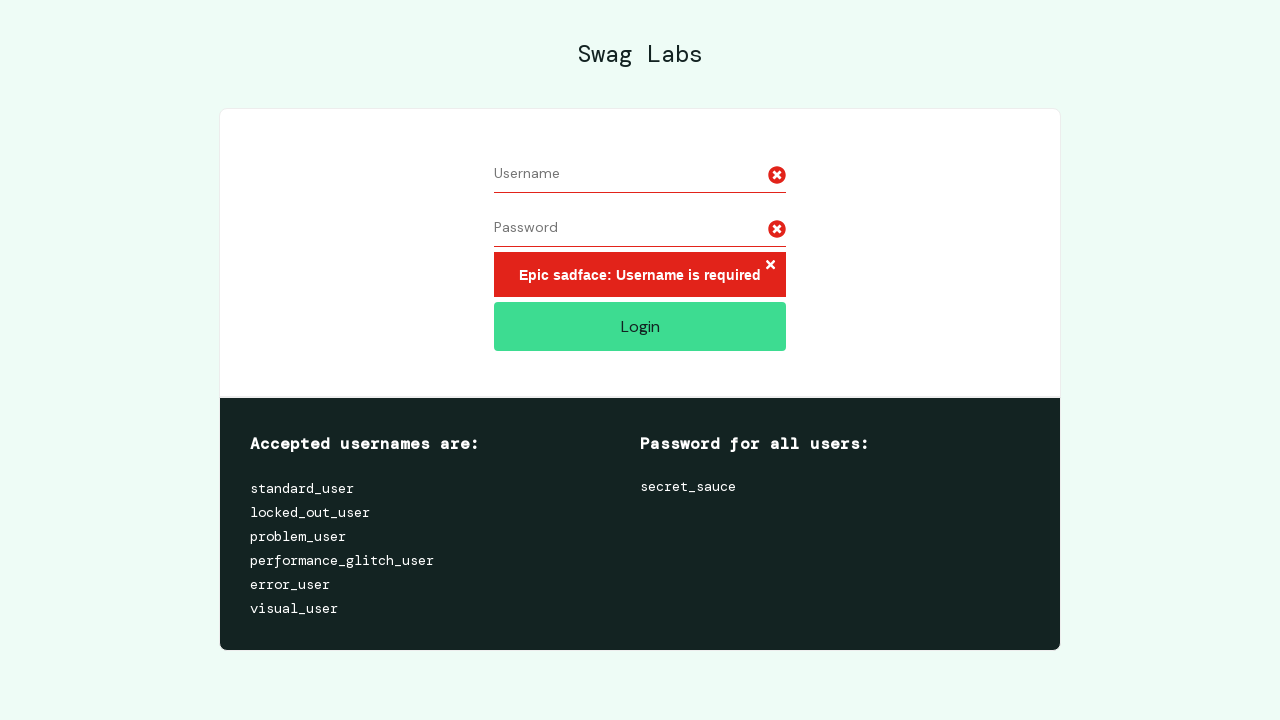

Retrieved error message text content
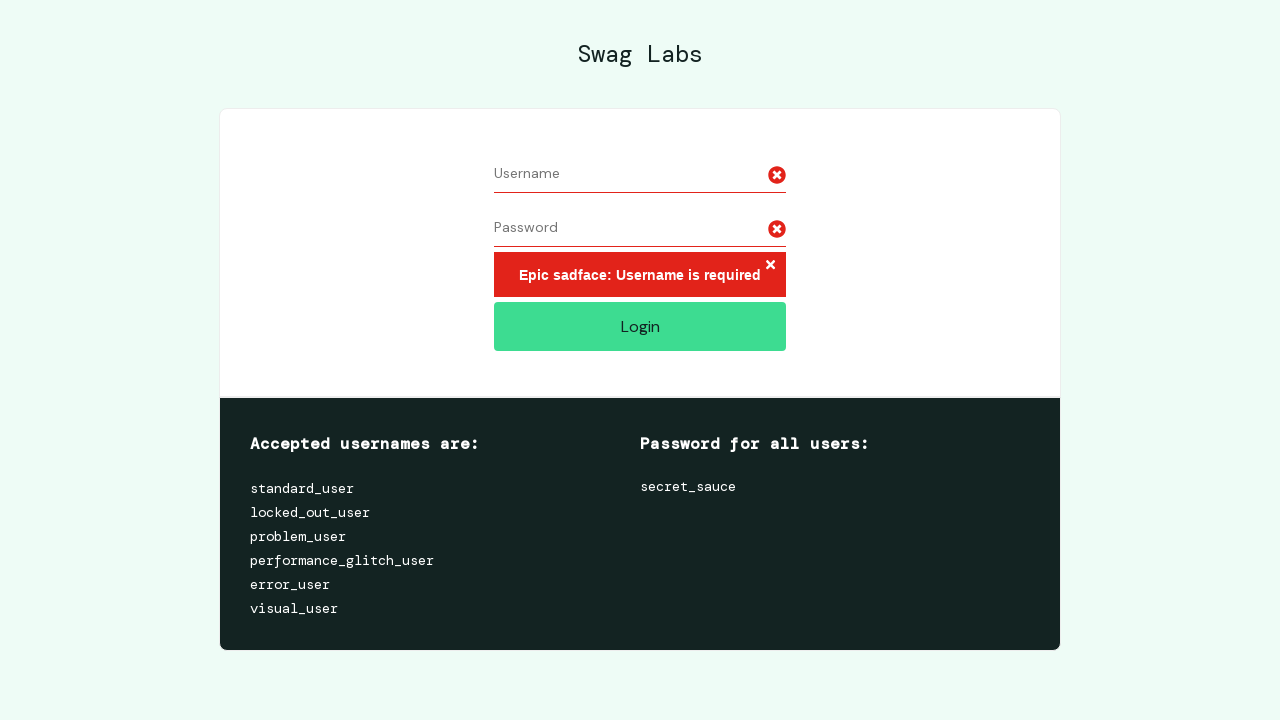

Verified error message matches expected text: 'Epic sadface: Username is required'
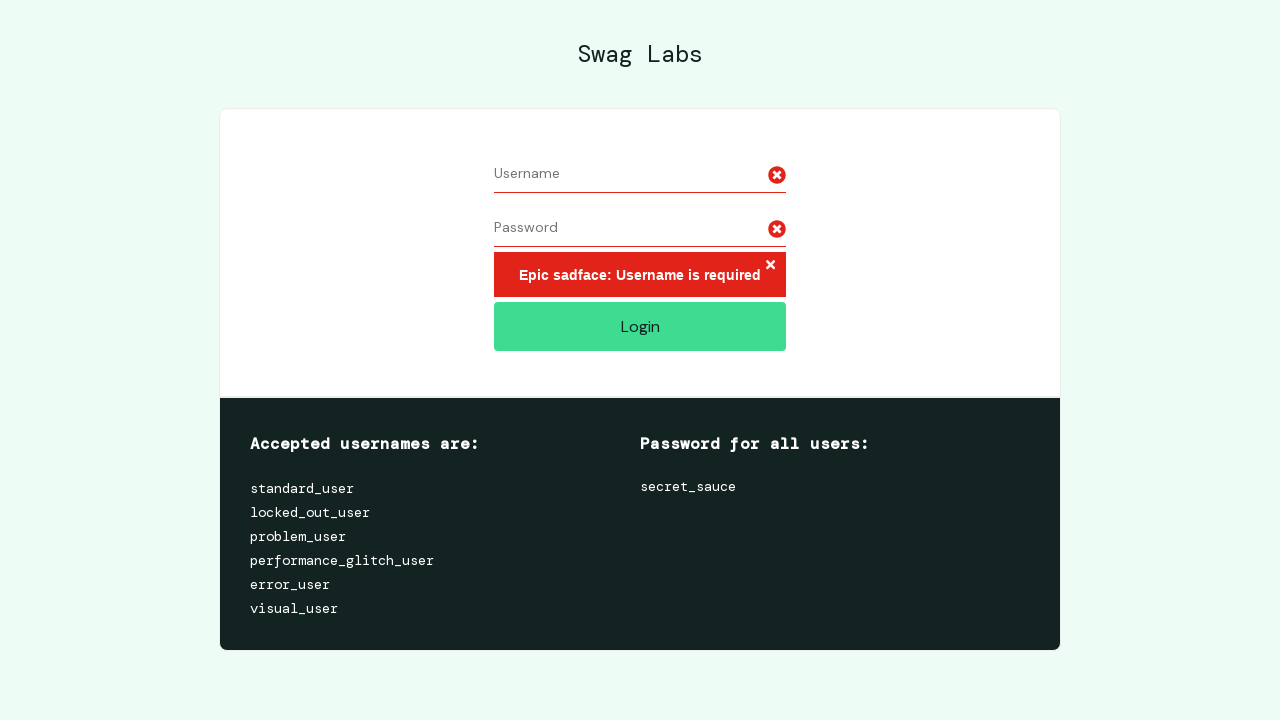

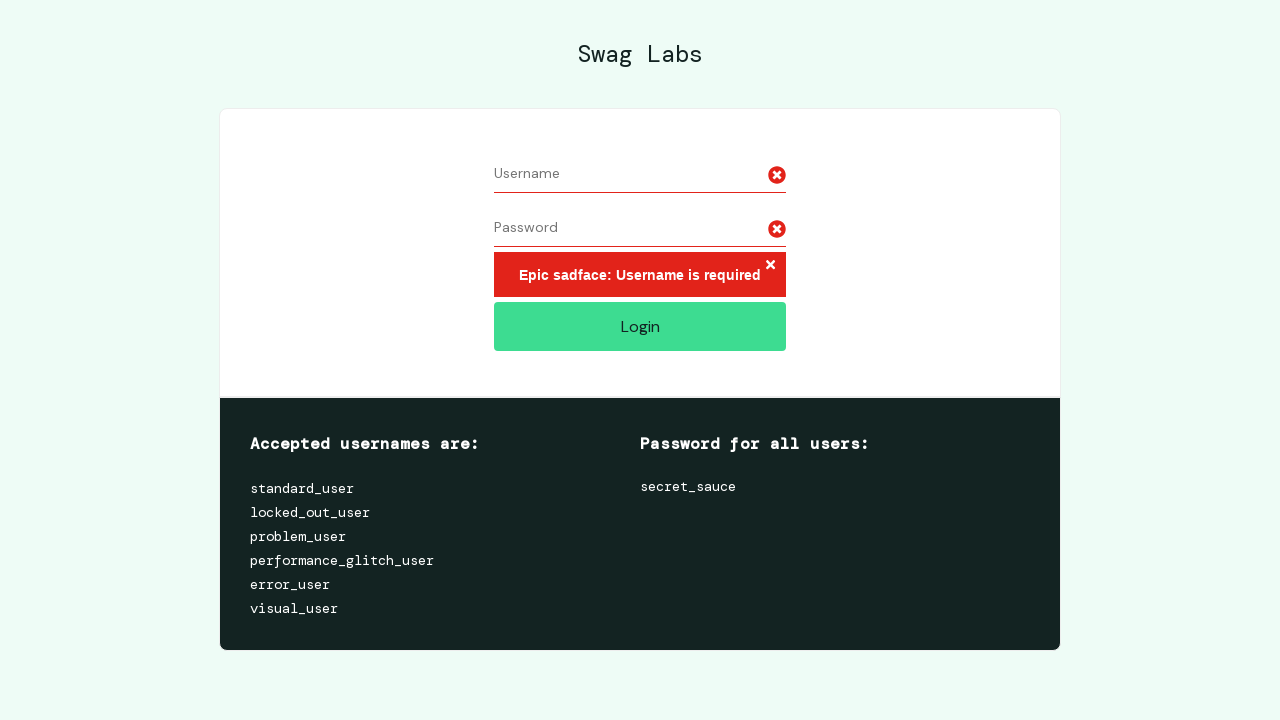